Tests drag and drop functionality on jQuery UI demo page by dragging an element to a droppable target and verifying the drop was successful

Starting URL: https://jqueryui.com/droppable/

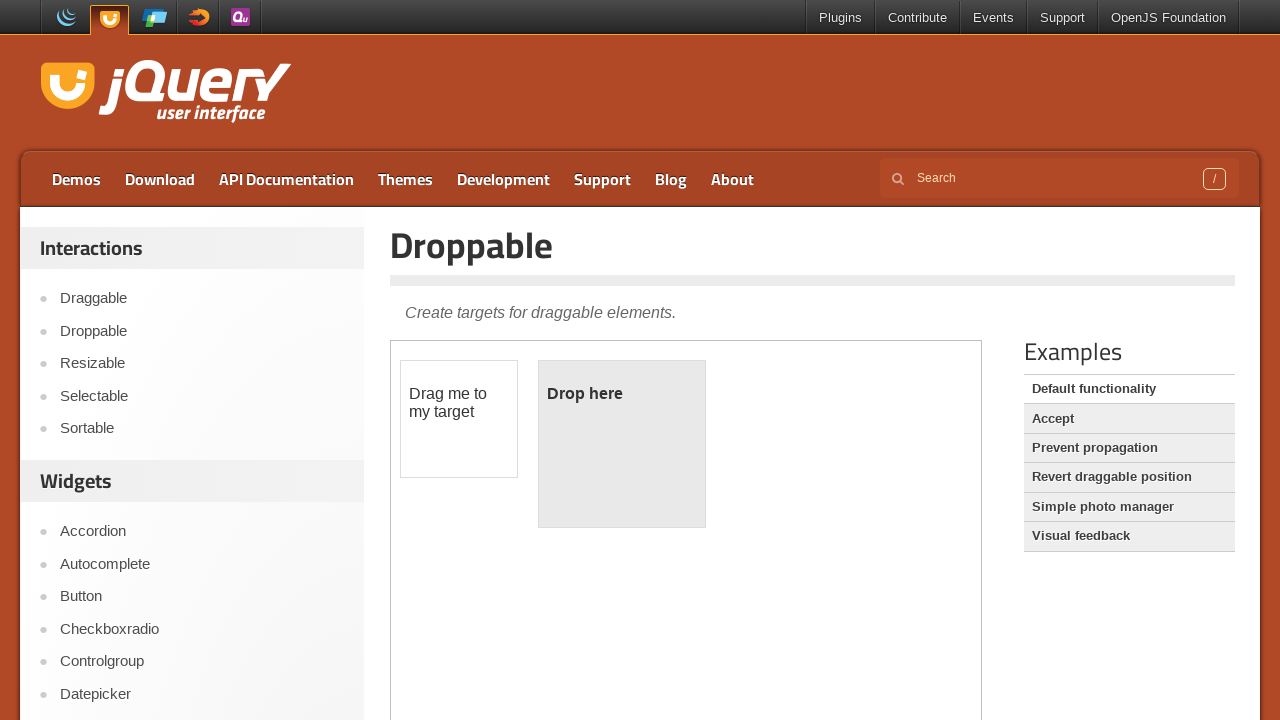

Located the demo iframe containing drag and drop elements
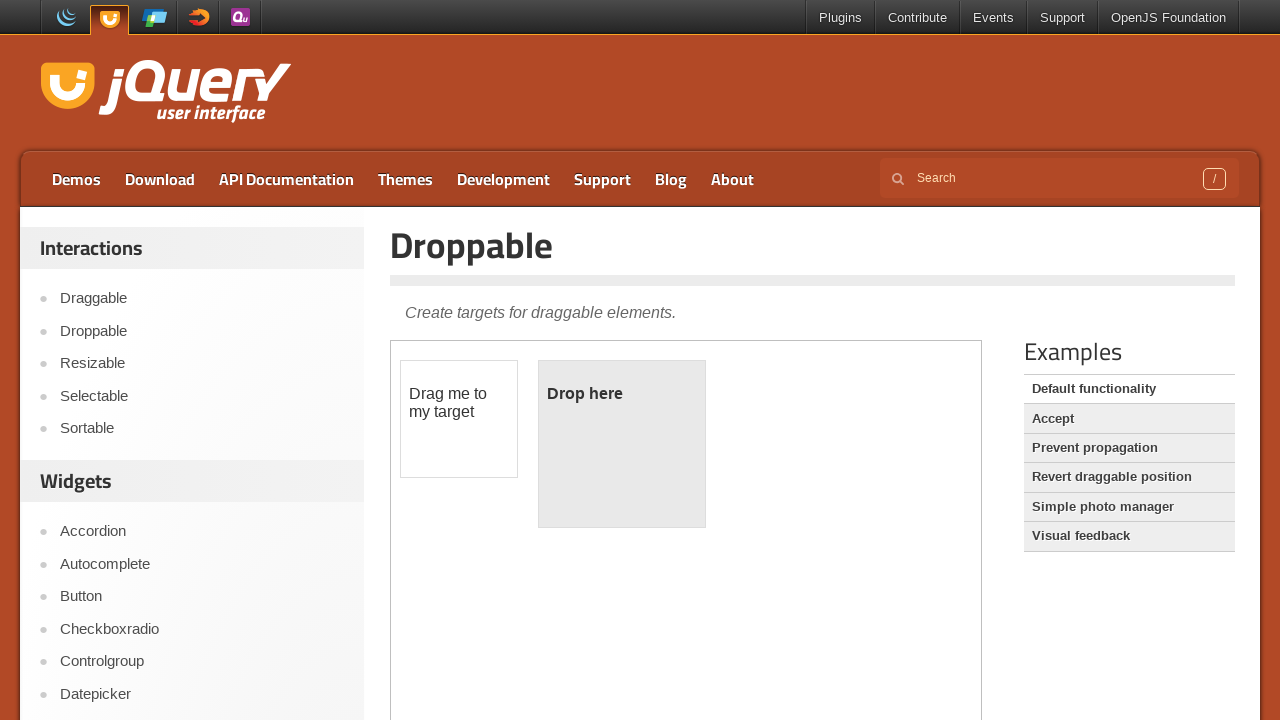

Located the draggable element
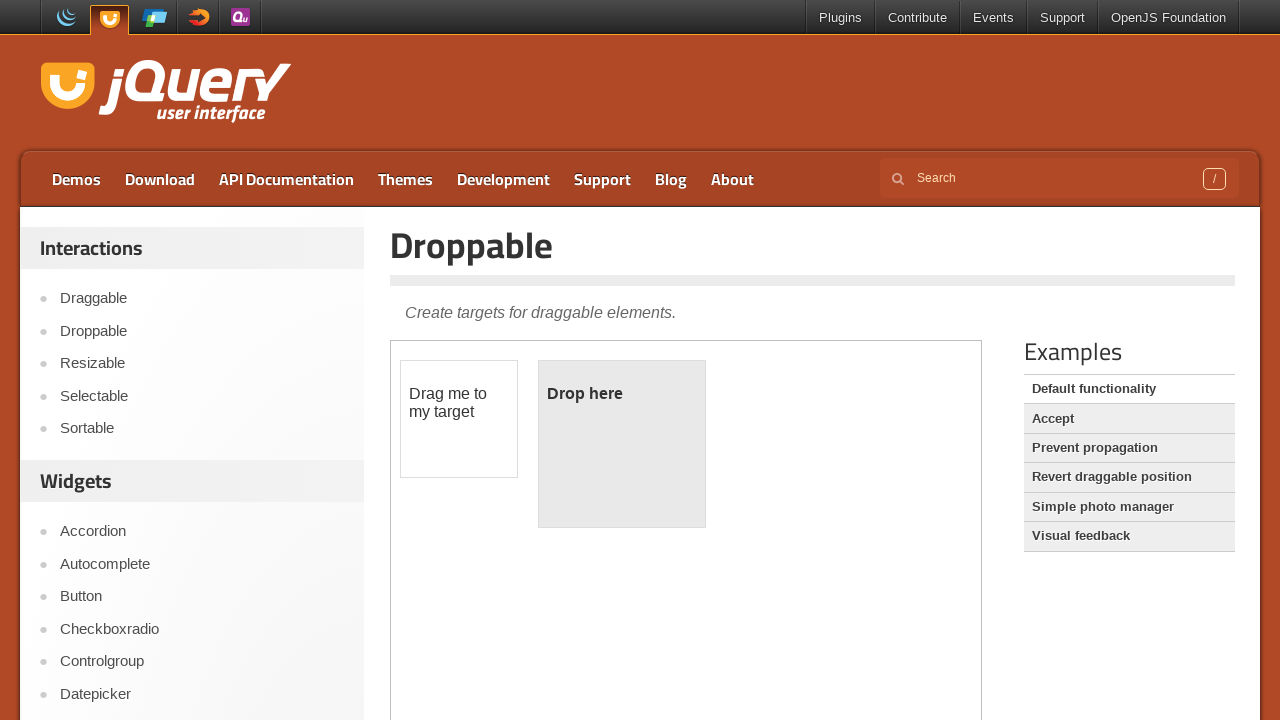

Located the droppable target element
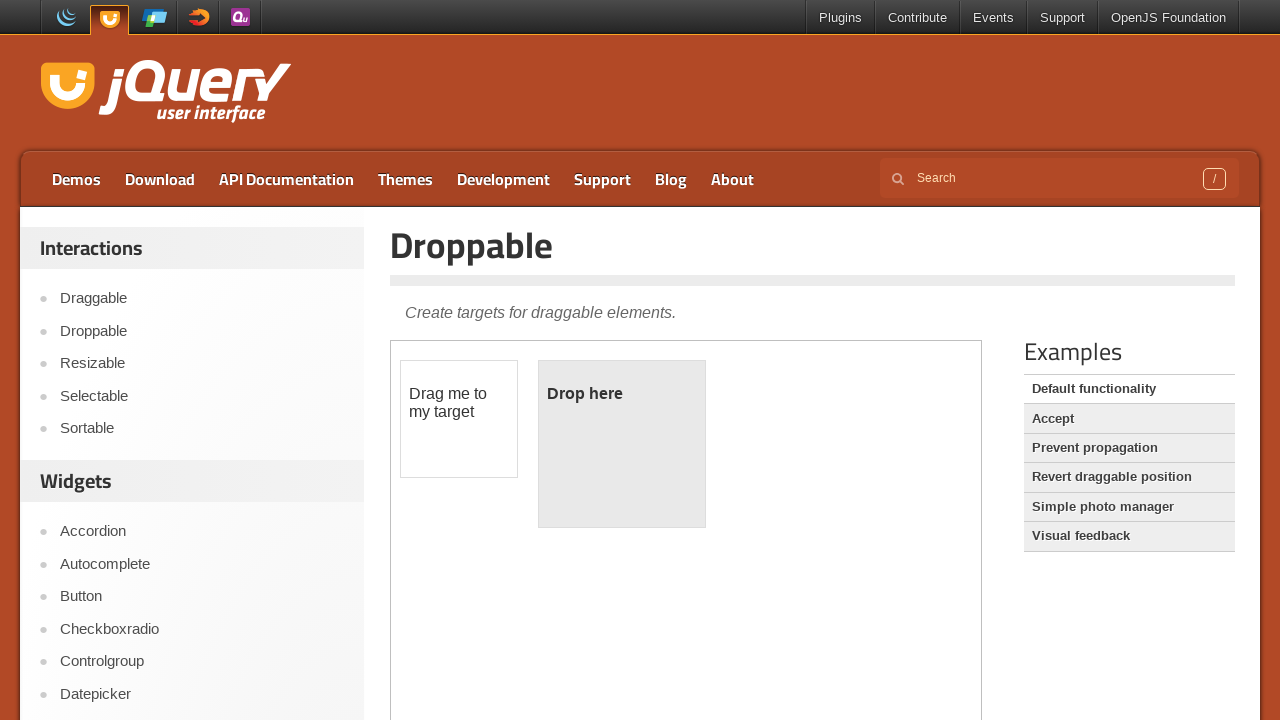

Dragged the draggable element to the droppable target at (622, 444)
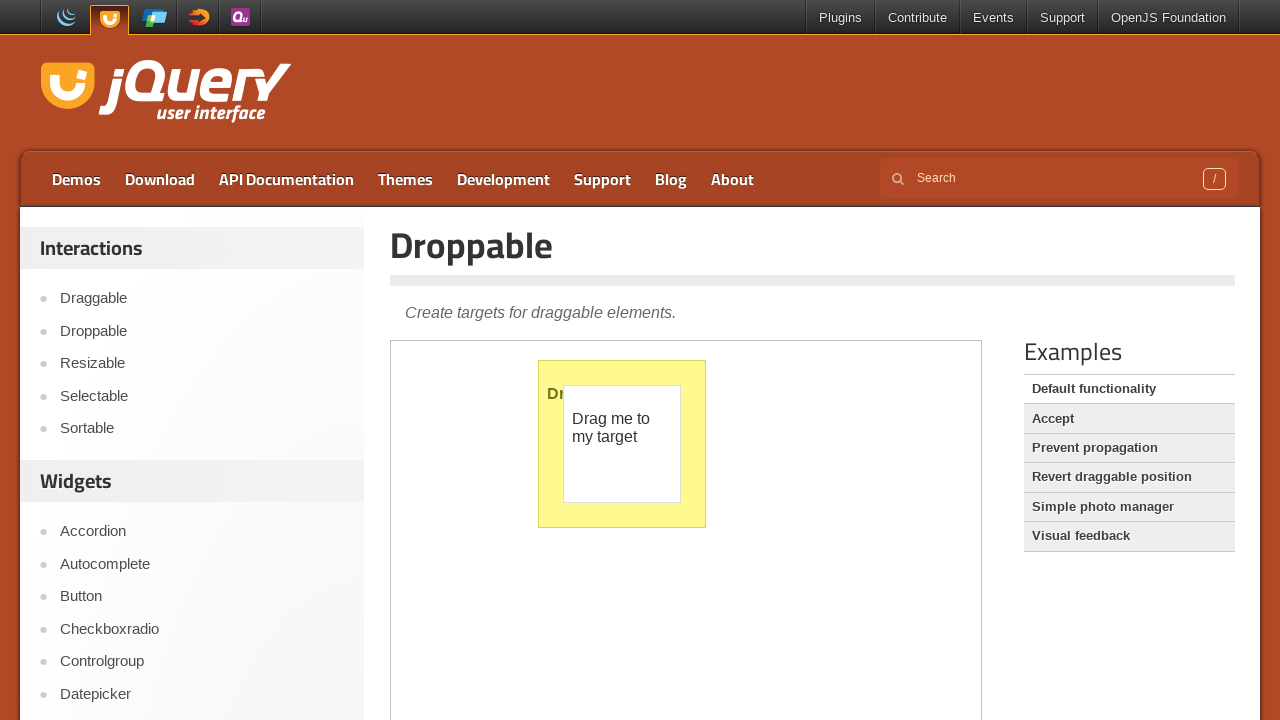

Verified droppable element has 'ui-state-highlight' class after drop
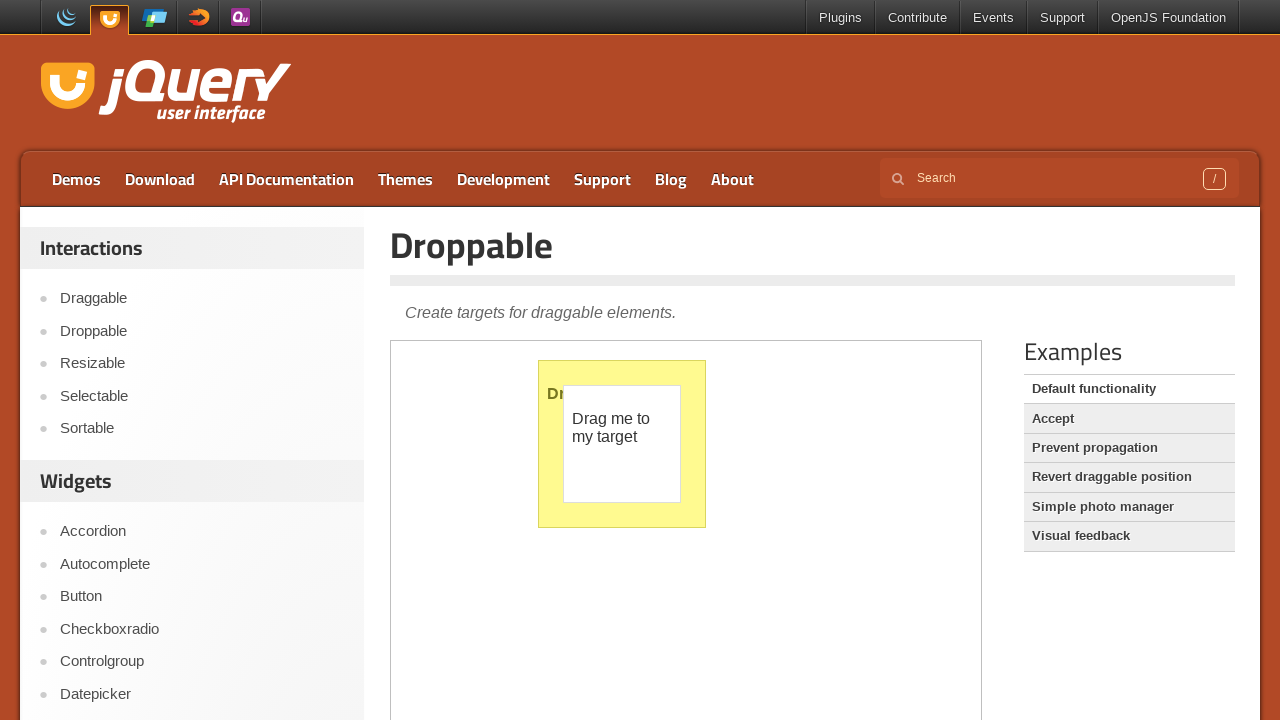

Verified droppable element text changed to 'Dropped!' confirming successful drop
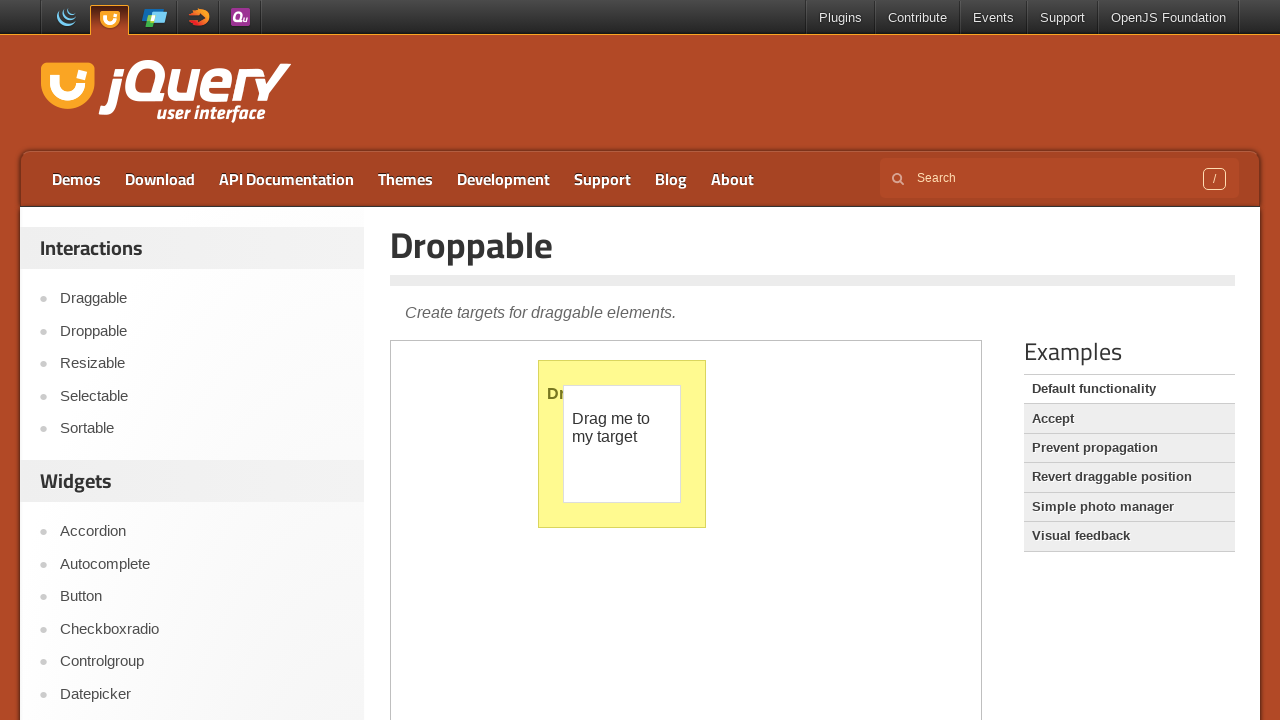

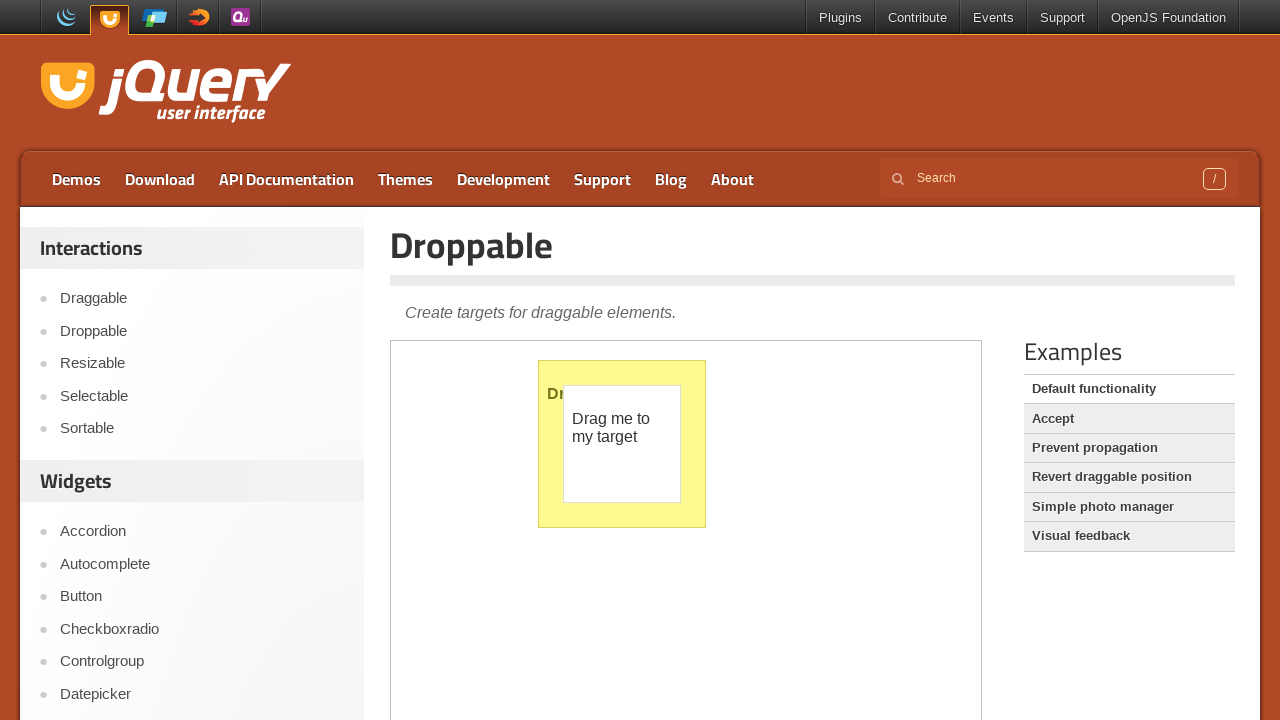